Tests the add/remove elements functionality by clicking the add element button multiple times using different selector methods

Starting URL: https://the-internet.herokuapp.com/add_remove_elements/

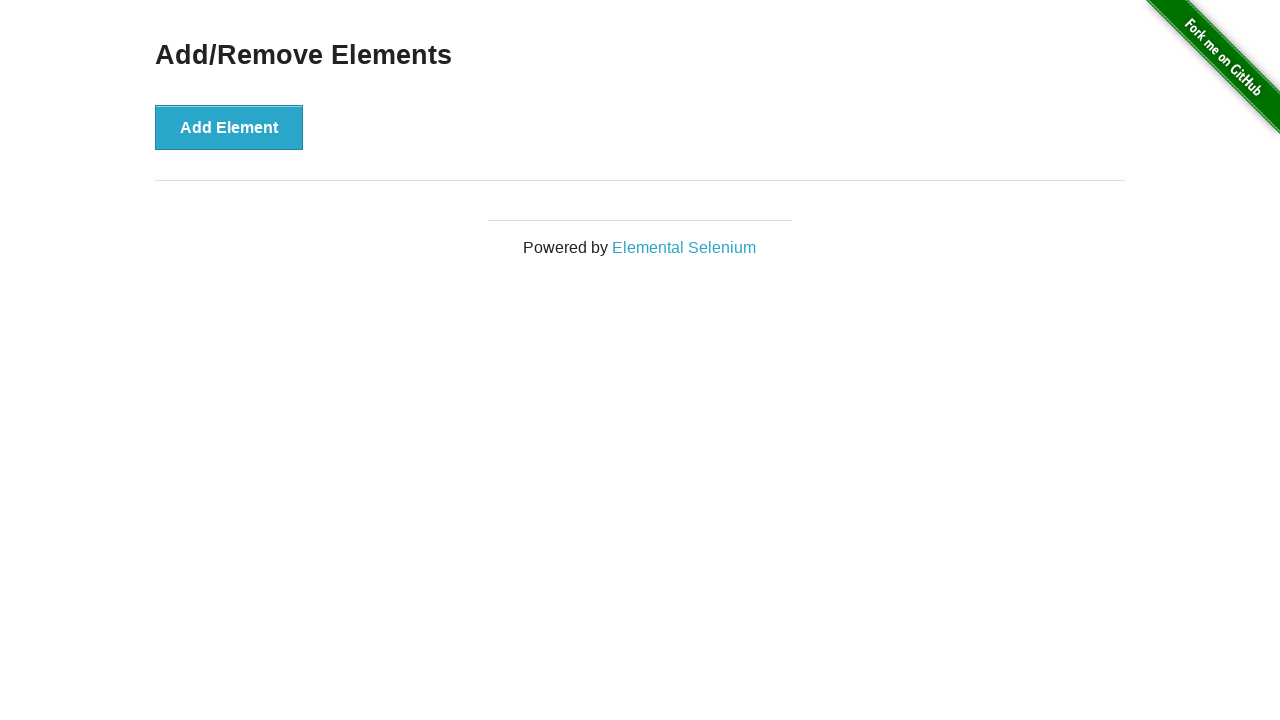

Clicked add element button using CSS selector at (229, 127) on #content > div > button
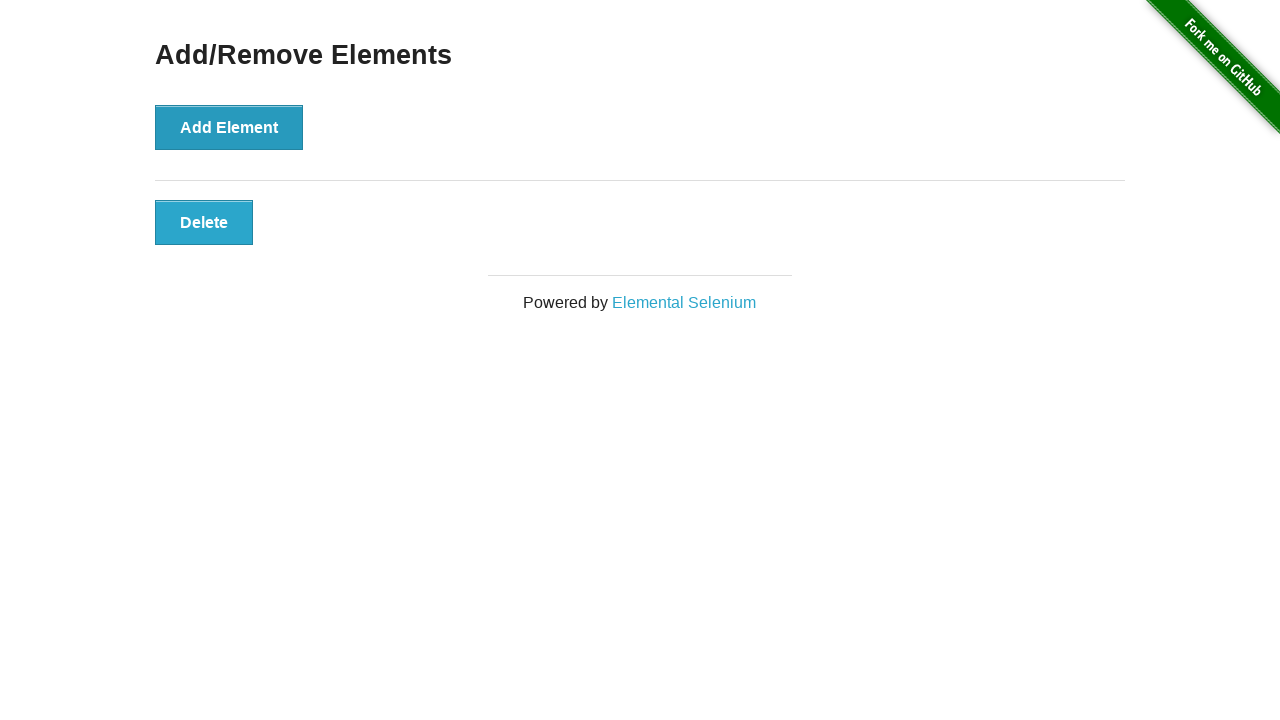

Clicked add element button again using XPath selector at (229, 127) on xpath=//*[@id="content"]/div/button
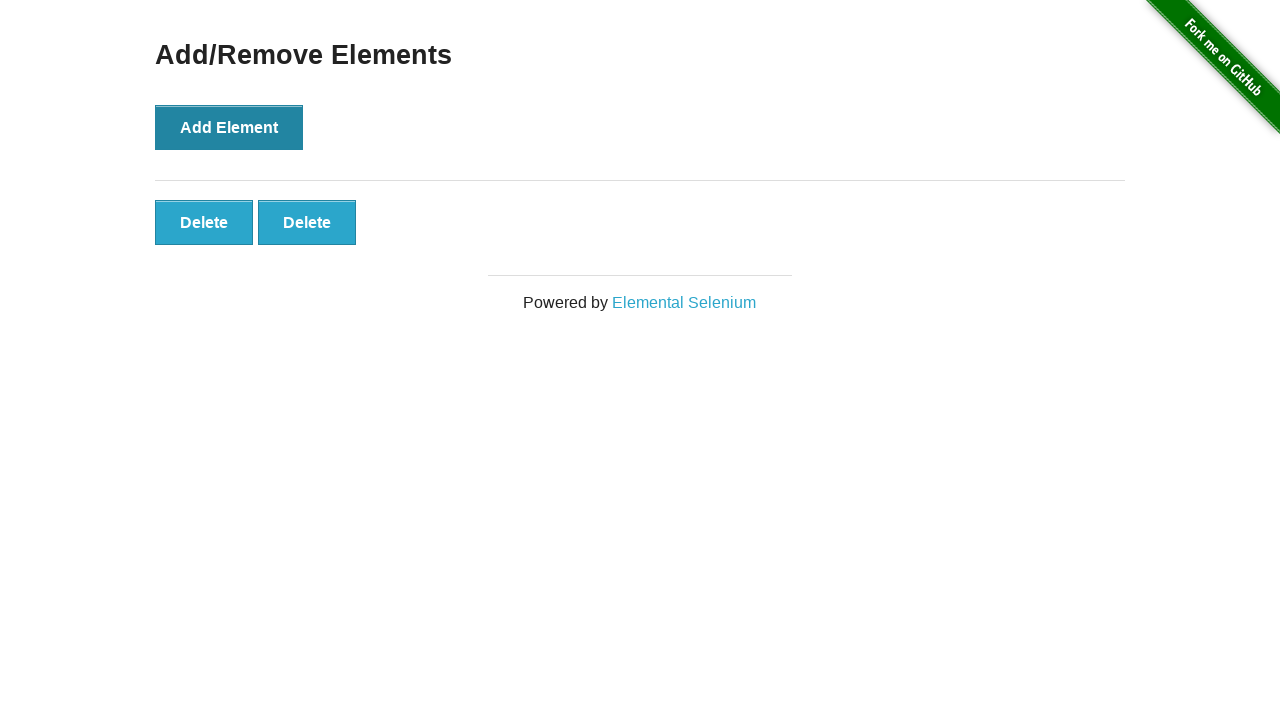

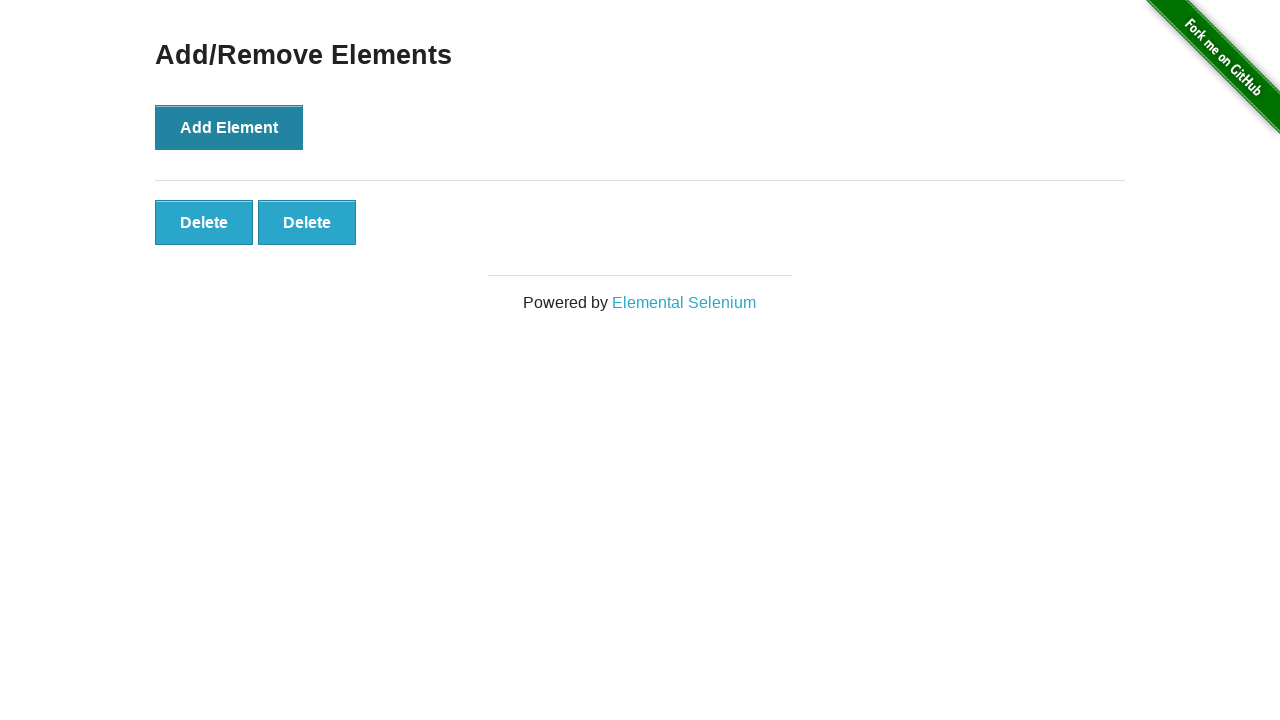